Tests browser navigation actions including back, forward, and refresh operations

Starting URL: https://itbootcamp.rs/

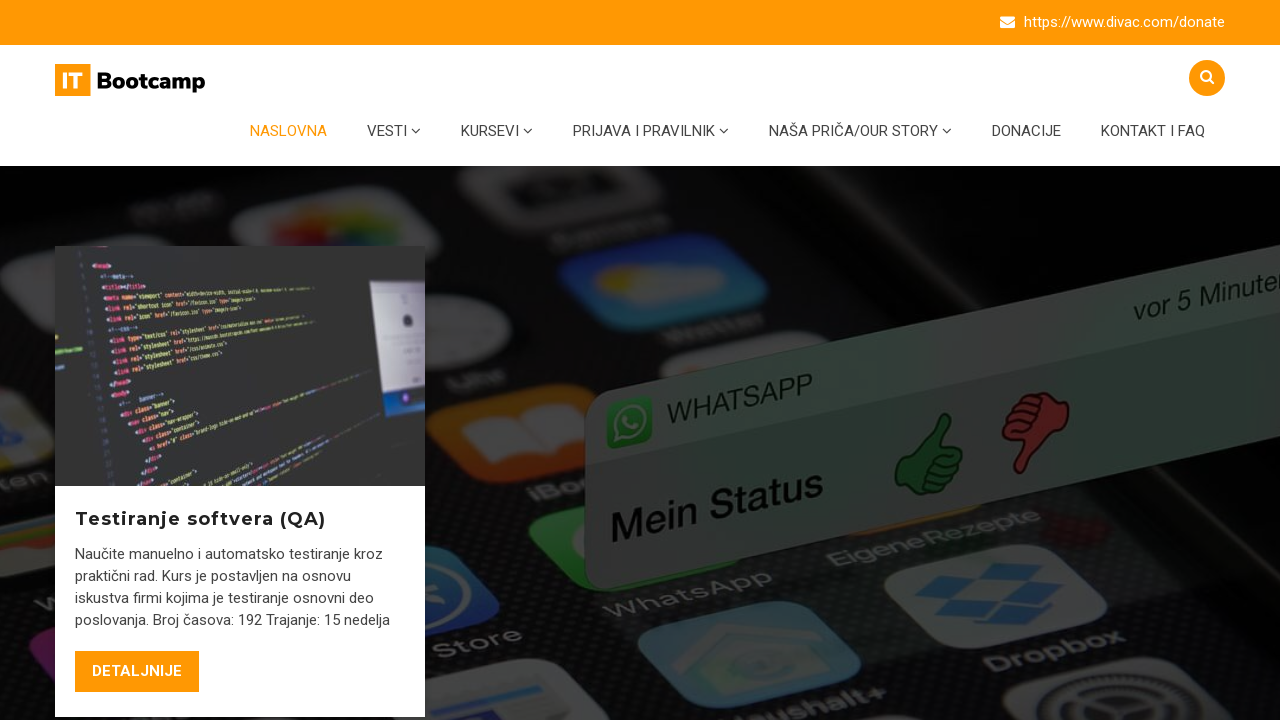

Navigated back using browser back button
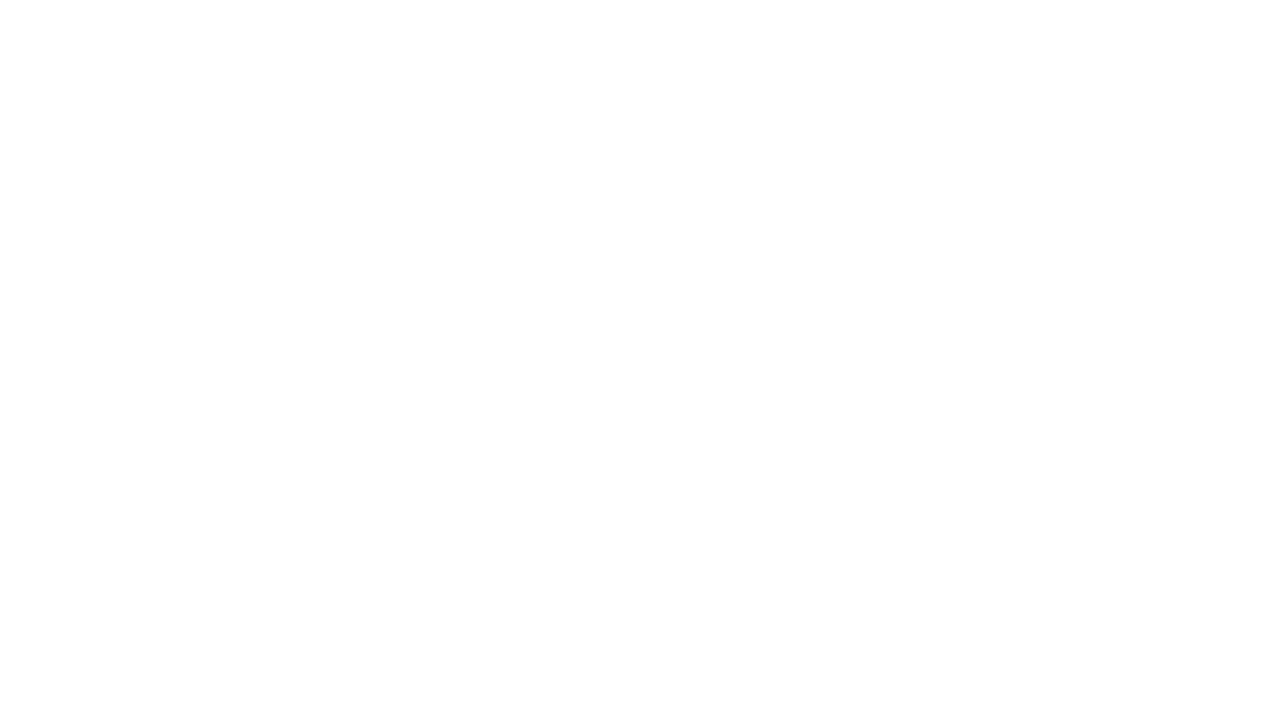

Navigated forward using browser forward button
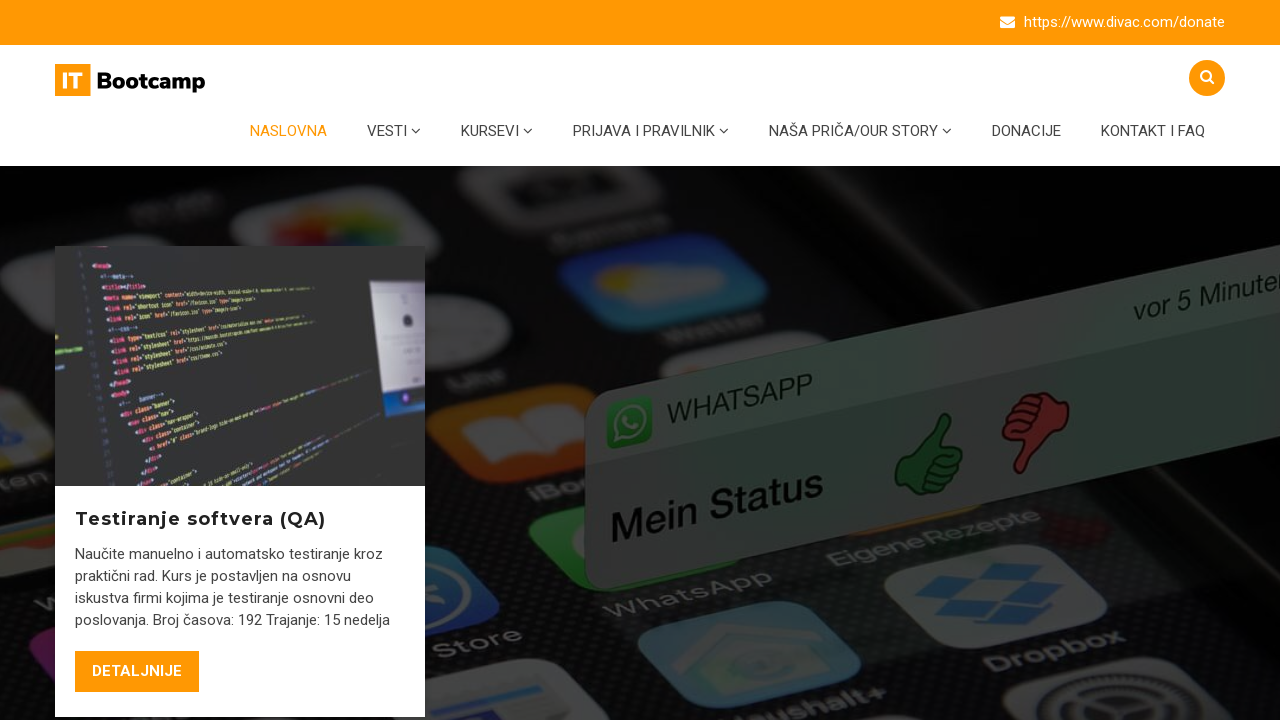

Refreshed the page
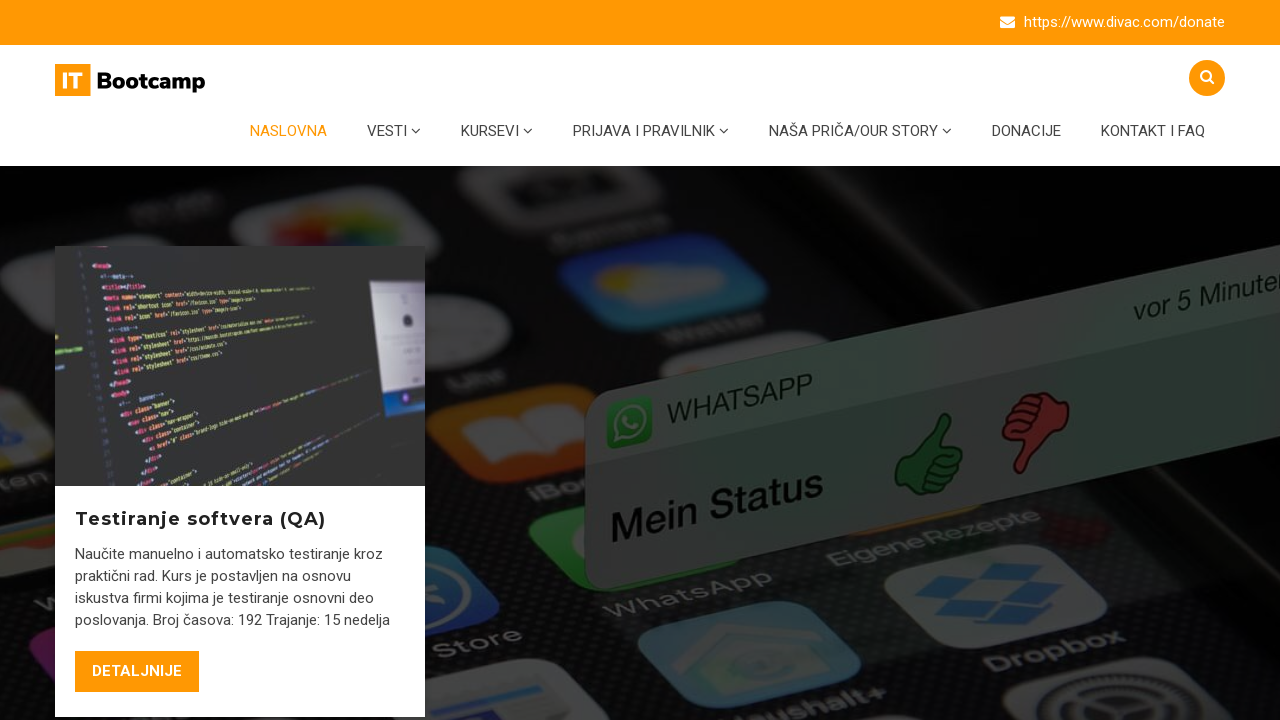

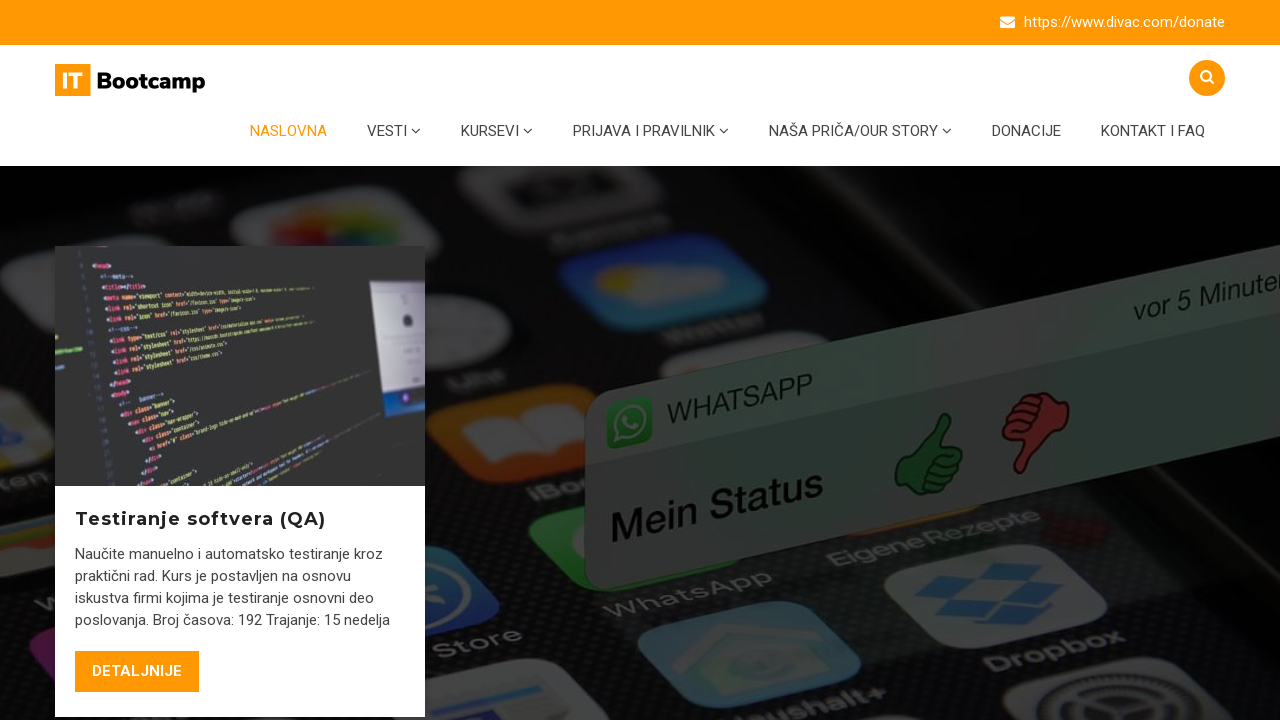